Tests multi-tab functionality by navigating to a practice page, locating footer links in a specific column, opening each link in a new tab using keyboard shortcuts, then iterating through all opened tabs.

Starting URL: http://qaclickacademy.com/practice.php

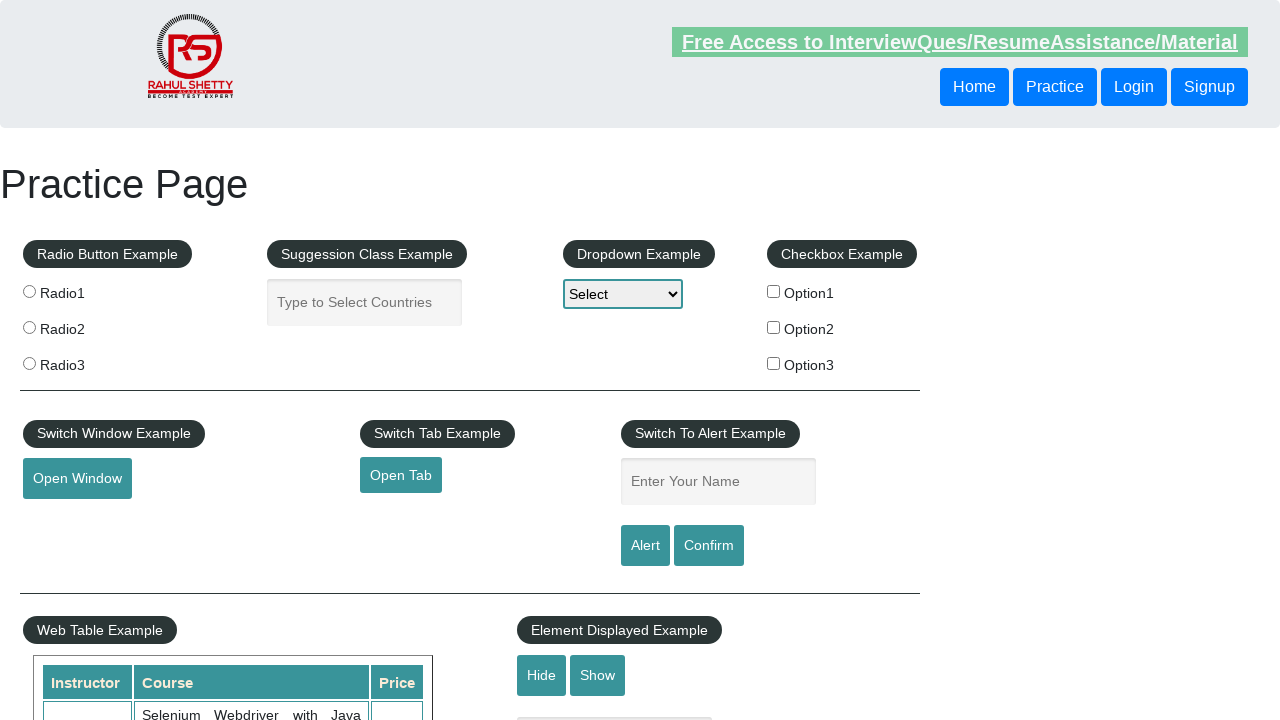

Waited for footer section with id 'gf-BIG' to be present
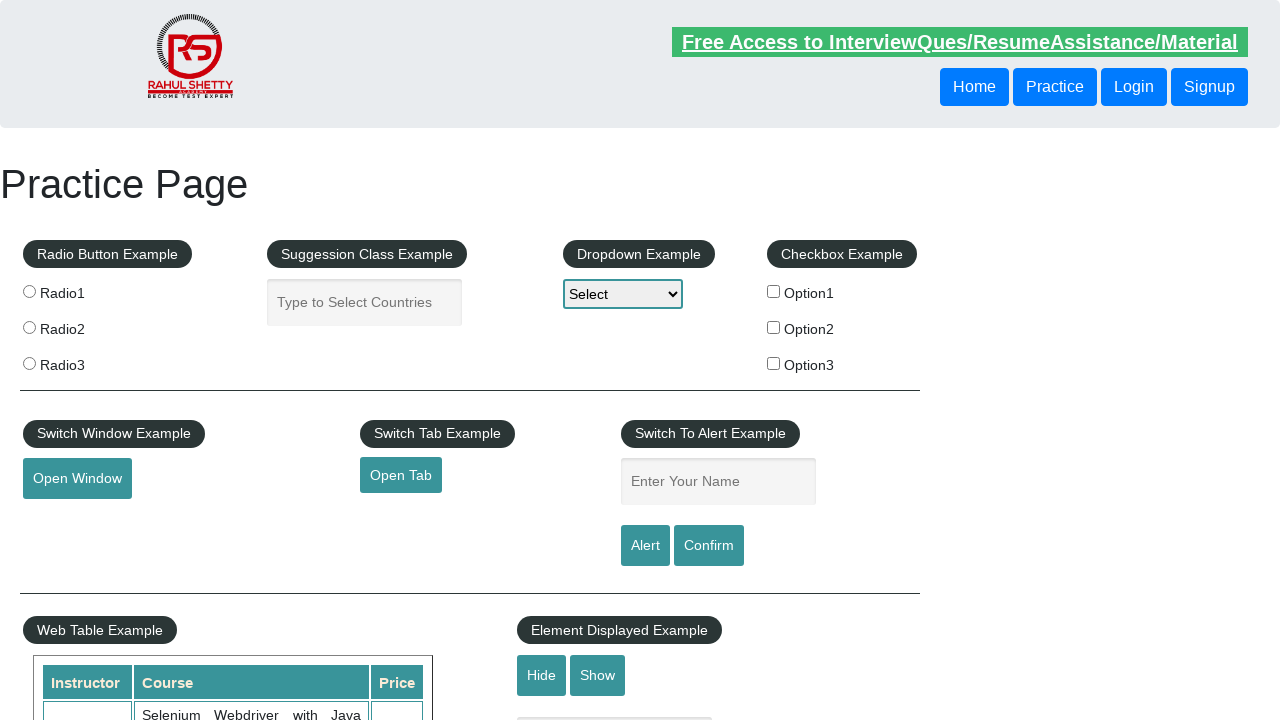

Located all footer links in the first column
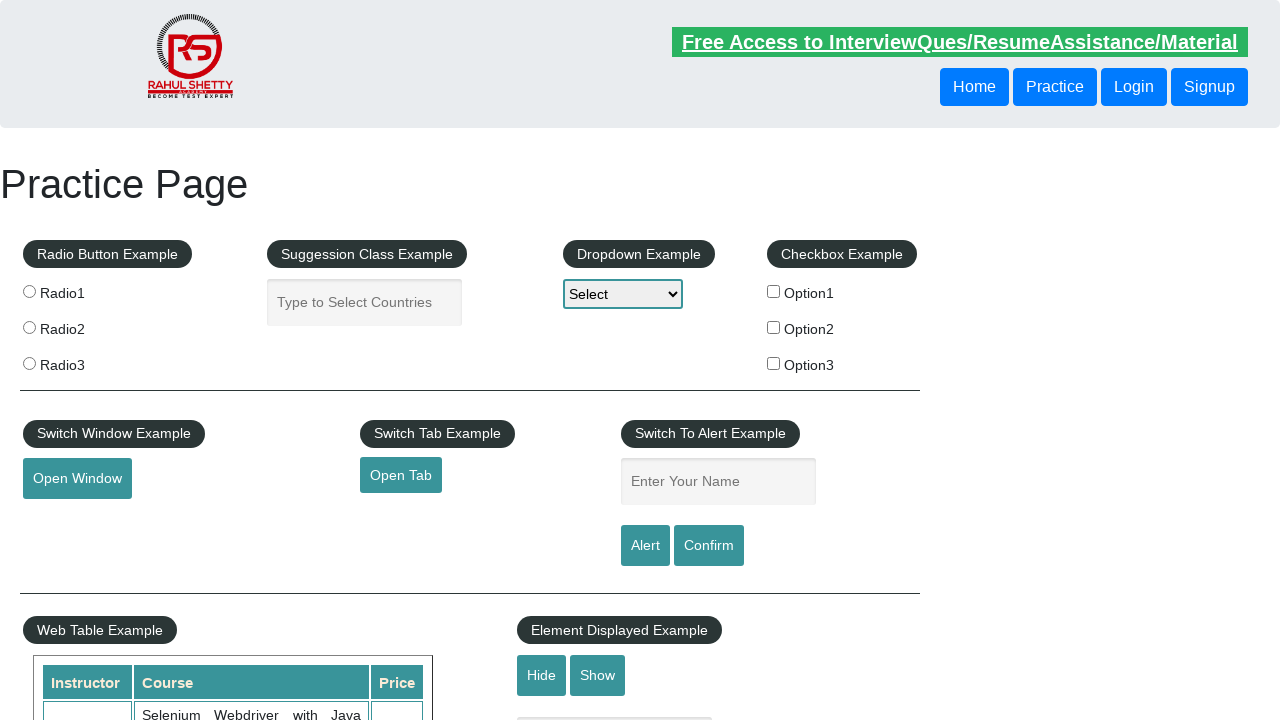

Found 5 footer links in the first column
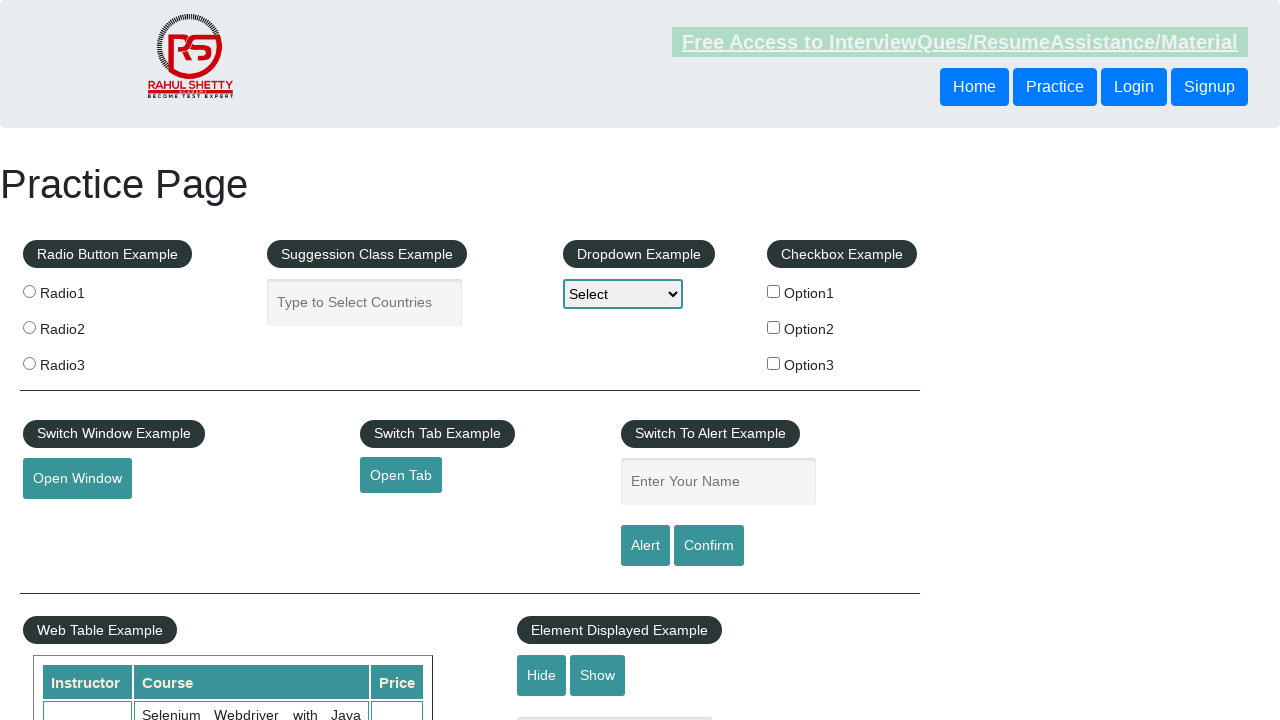

Opened footer link 1 in a new tab using Ctrl+Click at (68, 520) on xpath=//div[@id='gf-BIG']//table/tbody/tr/td[1]/ul//a >> nth=1
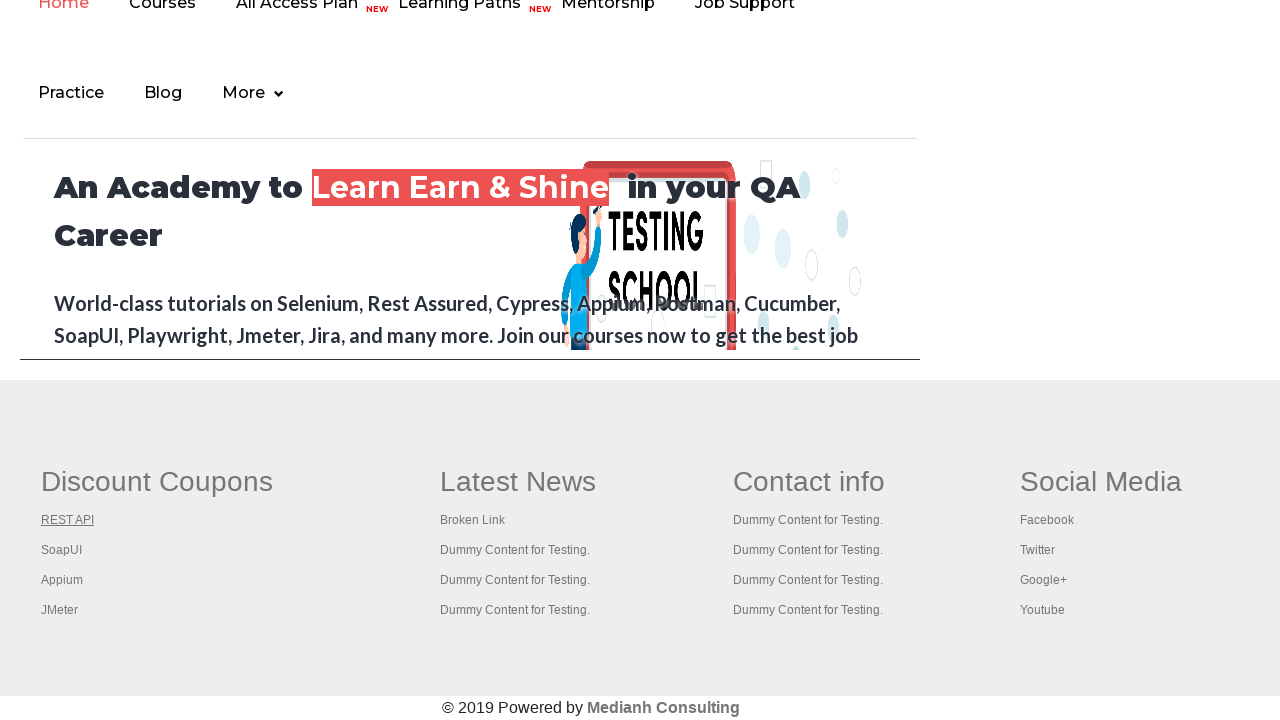

Waited 2 seconds for new tab to load after opening link 1
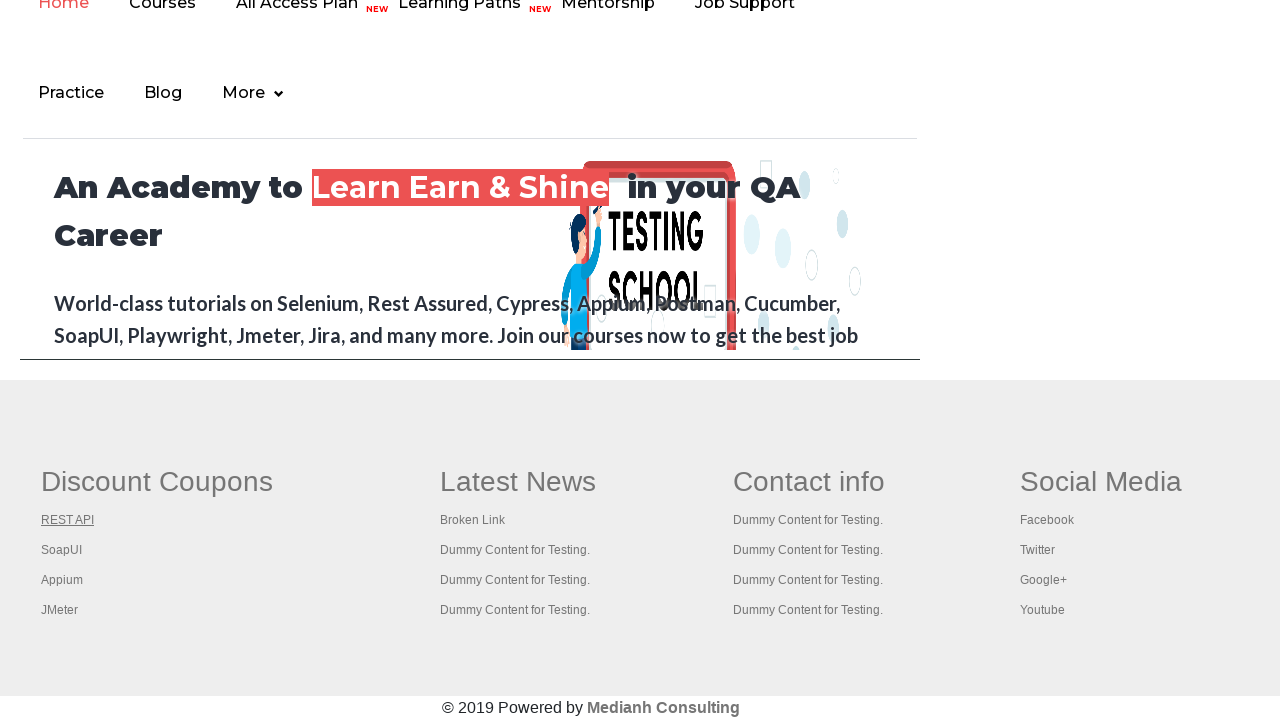

Opened footer link 2 in a new tab using Ctrl+Click at (62, 550) on xpath=//div[@id='gf-BIG']//table/tbody/tr/td[1]/ul//a >> nth=2
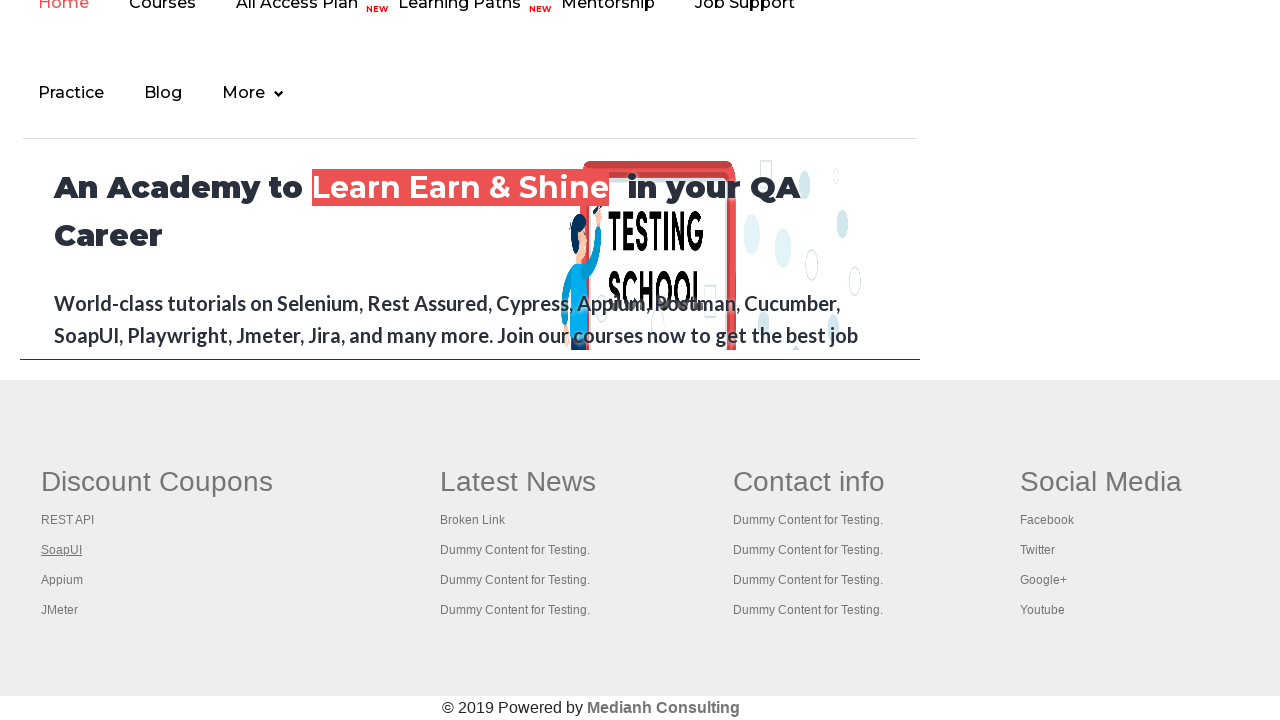

Waited 2 seconds for new tab to load after opening link 2
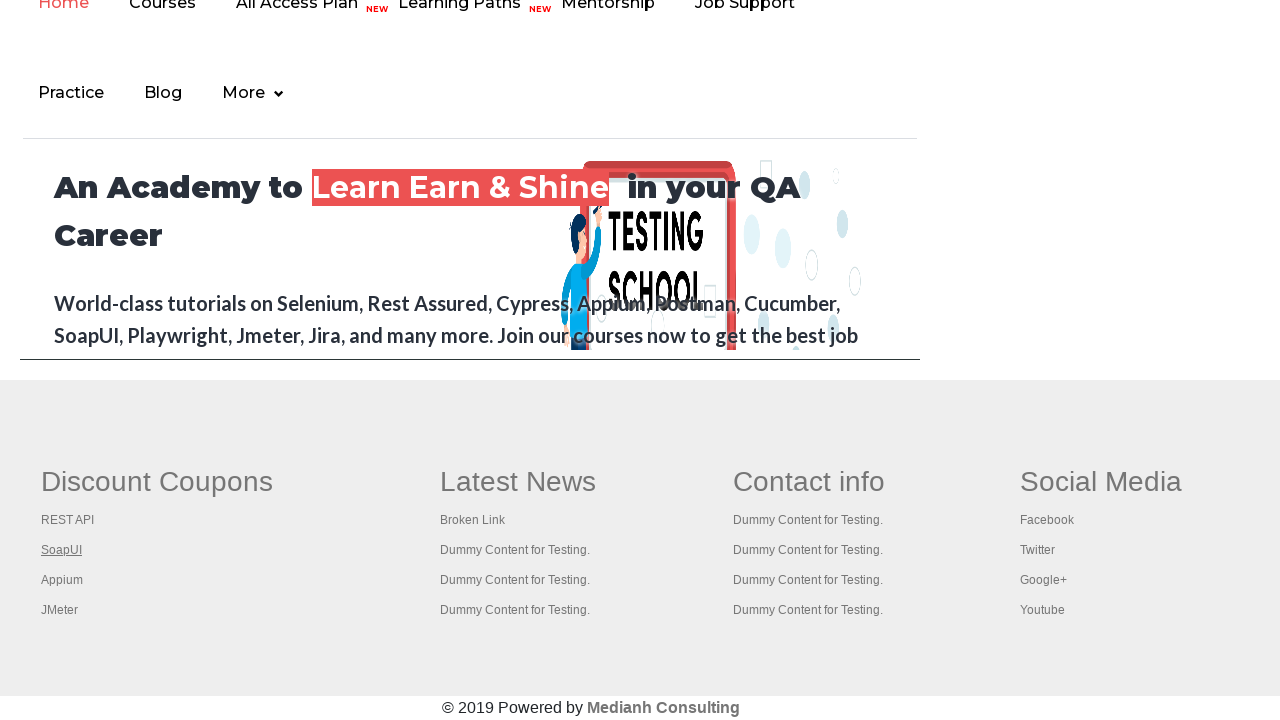

Opened footer link 3 in a new tab using Ctrl+Click at (62, 580) on xpath=//div[@id='gf-BIG']//table/tbody/tr/td[1]/ul//a >> nth=3
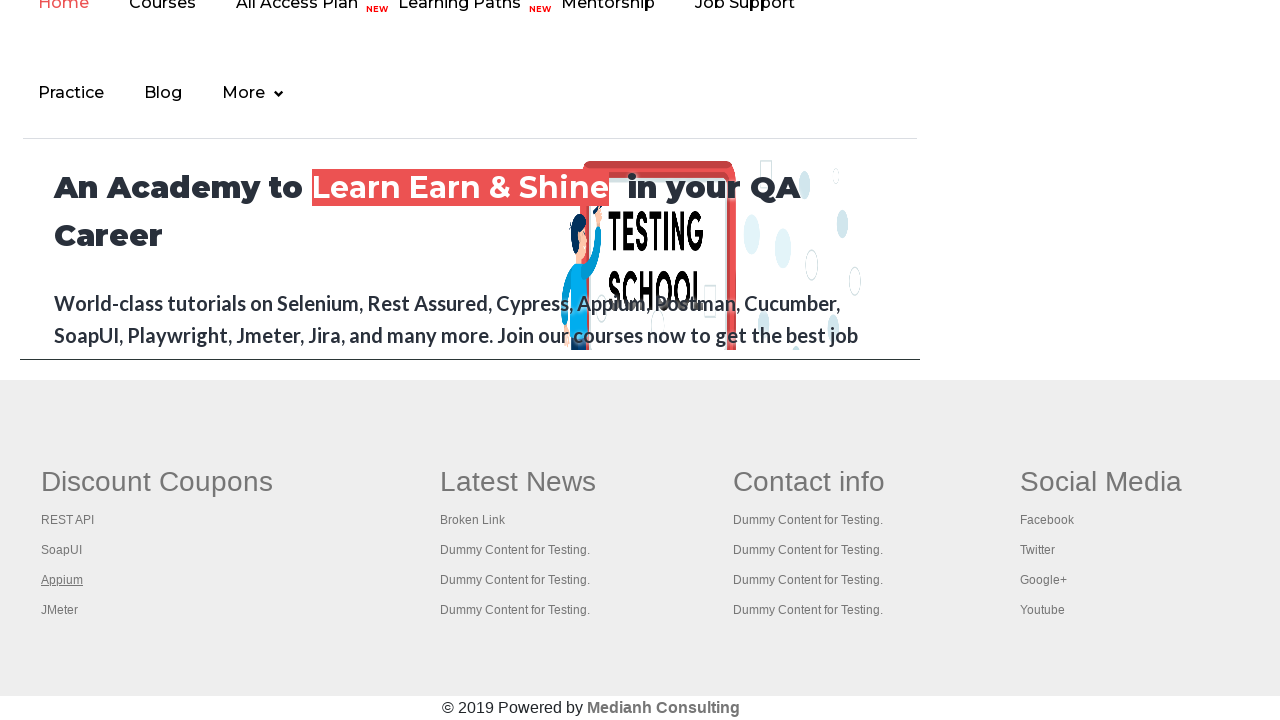

Waited 2 seconds for new tab to load after opening link 3
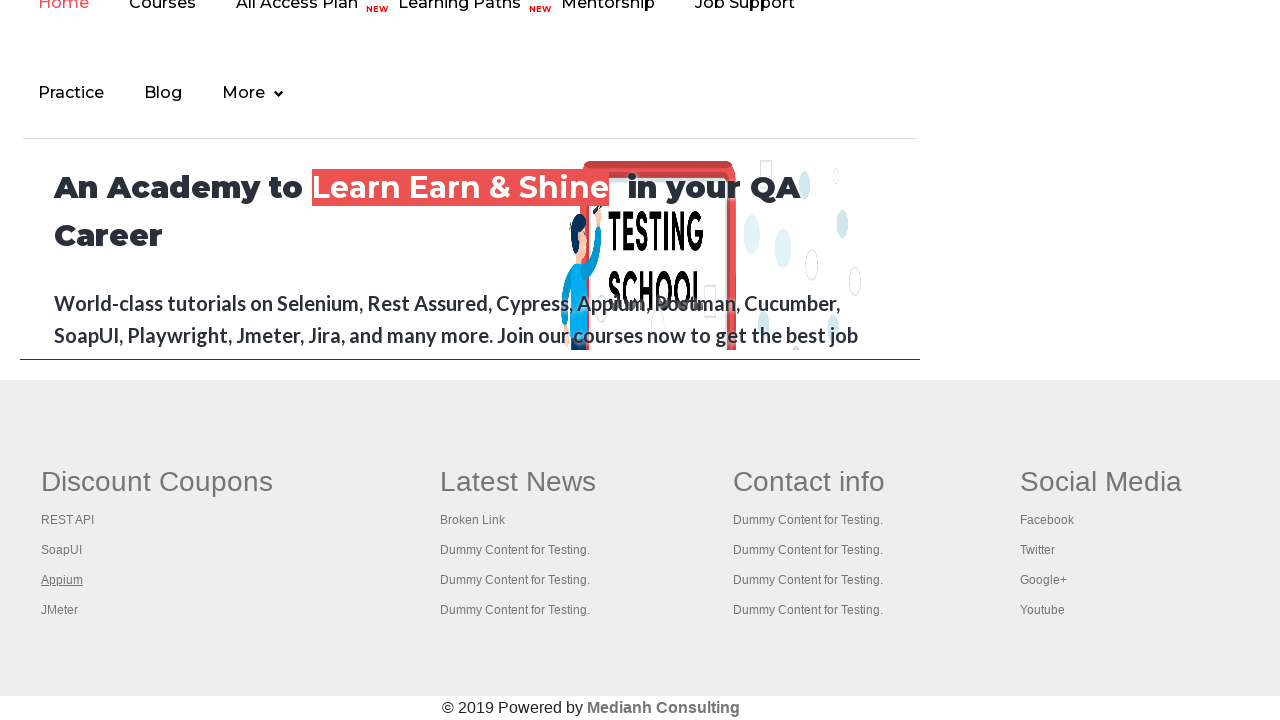

Opened footer link 4 in a new tab using Ctrl+Click at (60, 610) on xpath=//div[@id='gf-BIG']//table/tbody/tr/td[1]/ul//a >> nth=4
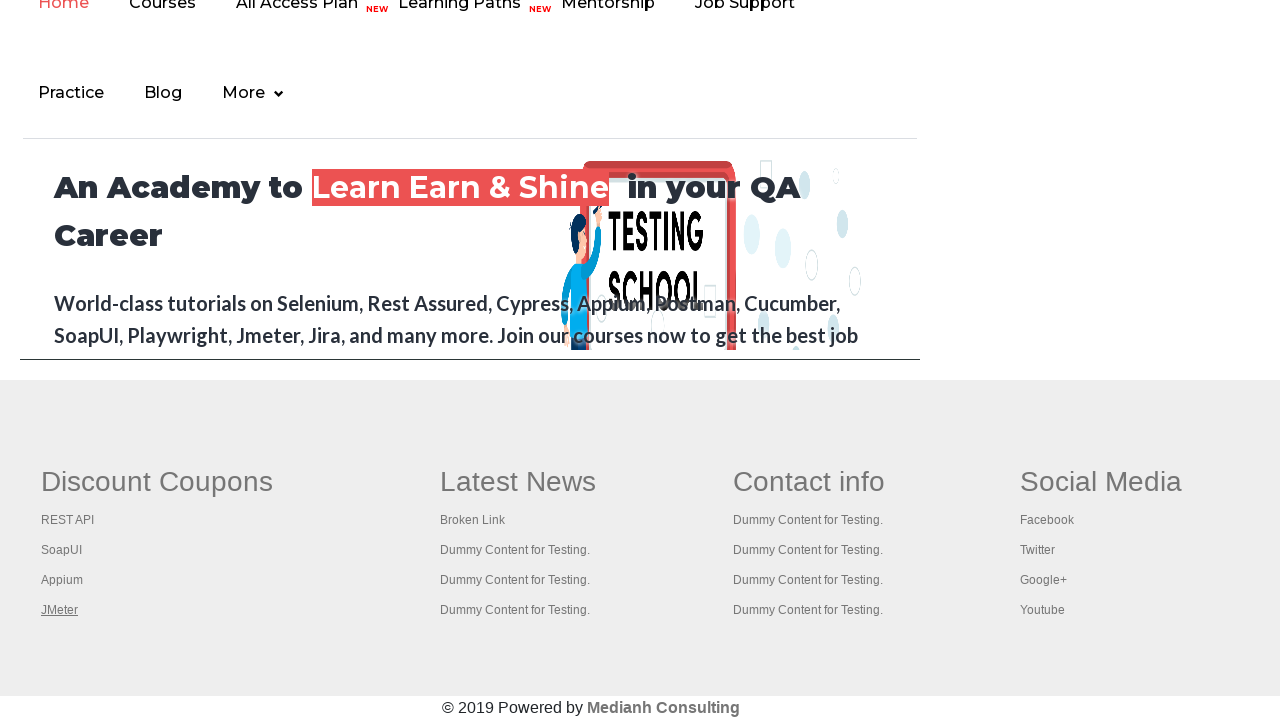

Waited 2 seconds for new tab to load after opening link 4
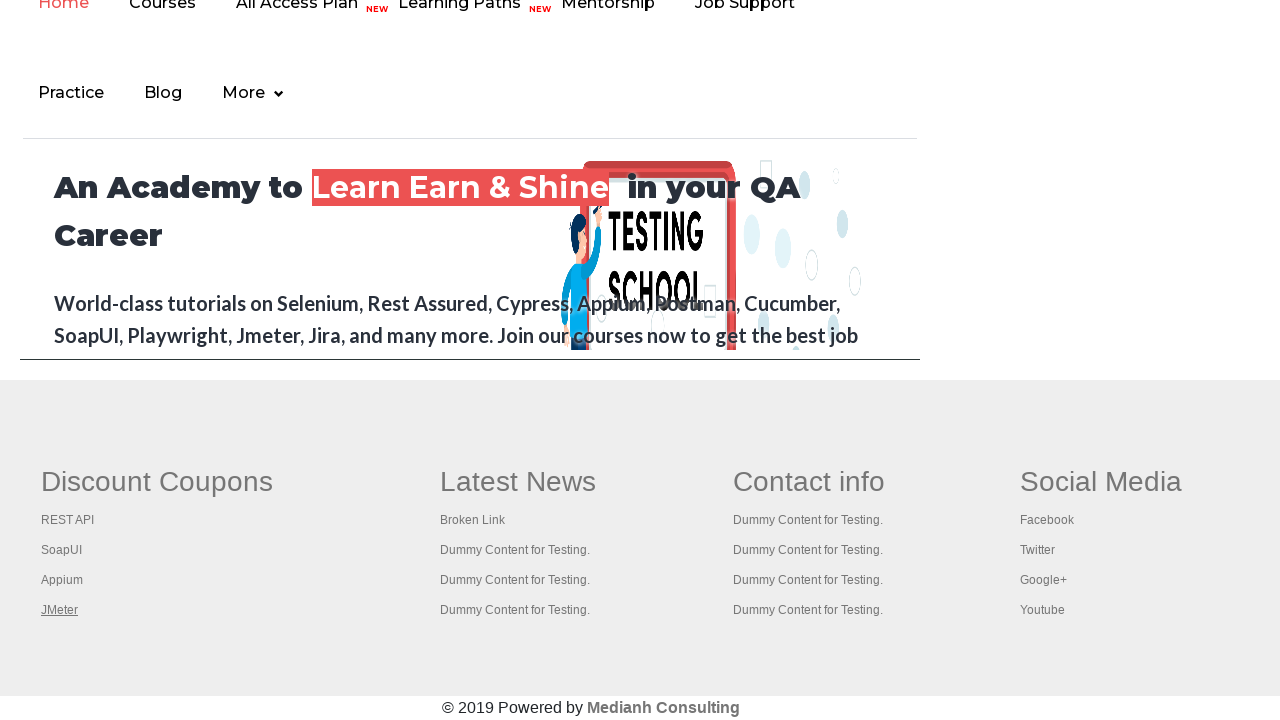

Retrieved all open tabs - total of 5 tabs in context
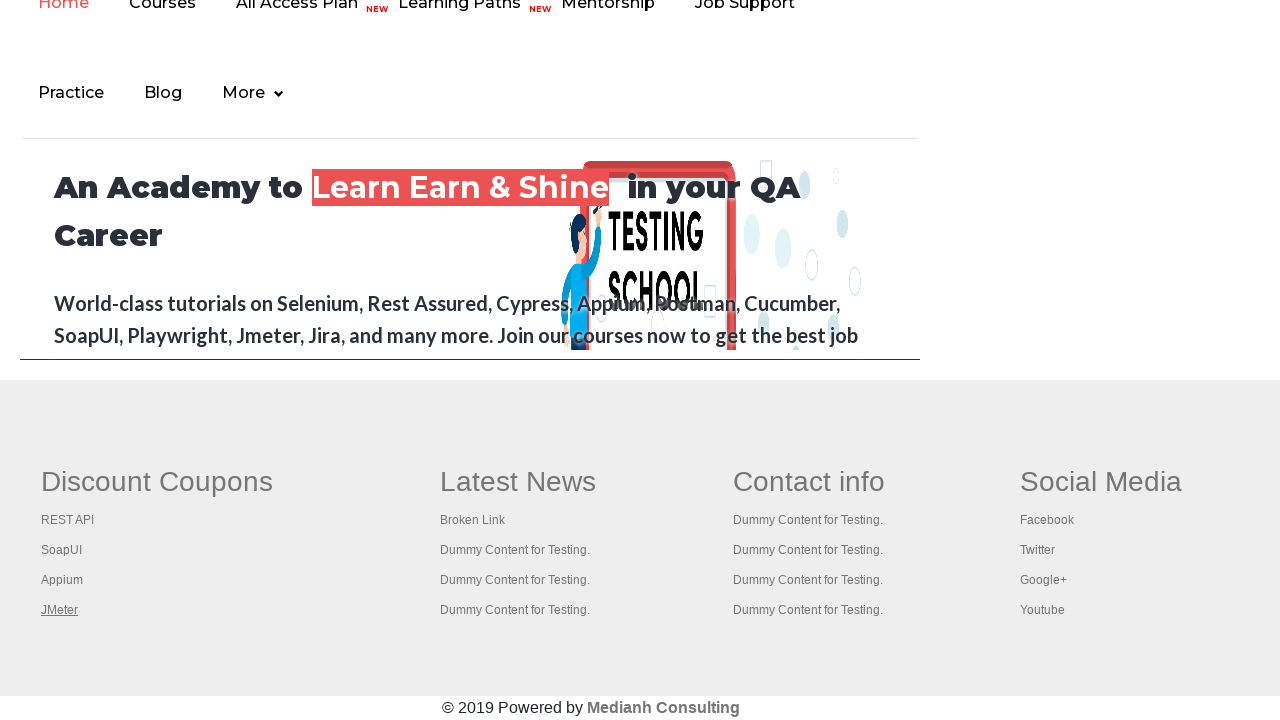

Brought tab 0 to focus
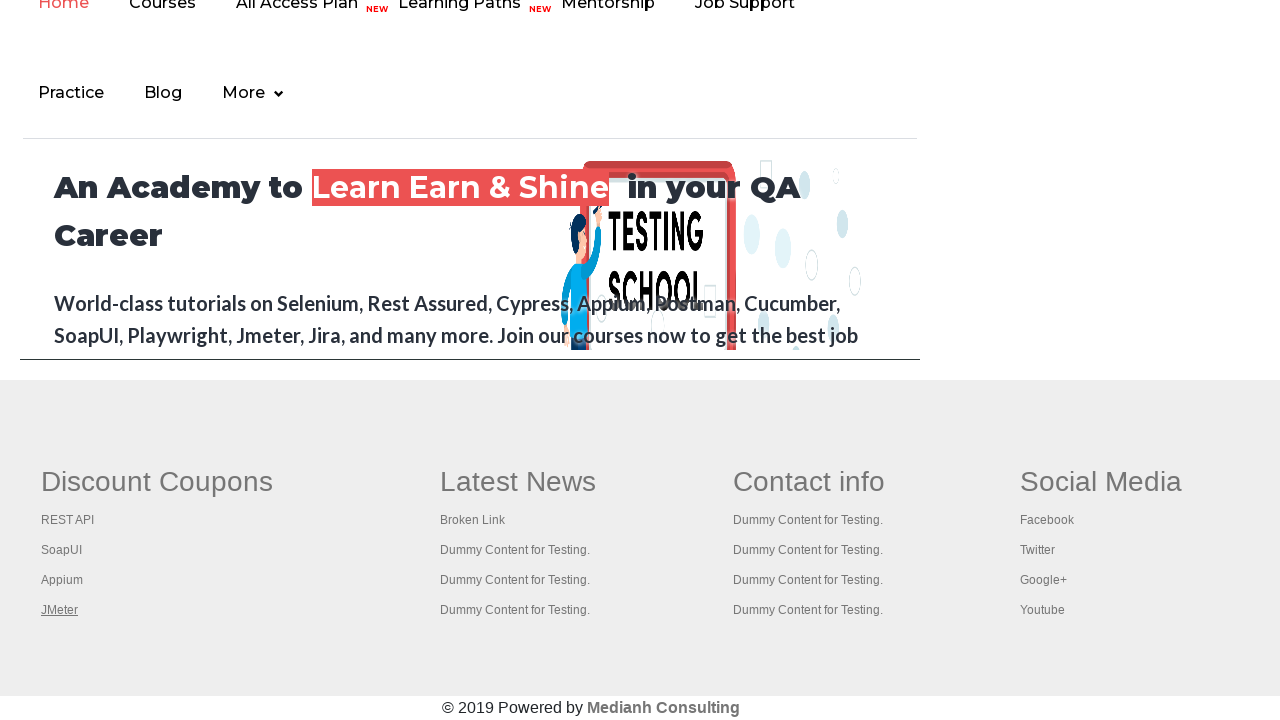

Waited for tab 0 to reach 'domcontentloaded' state
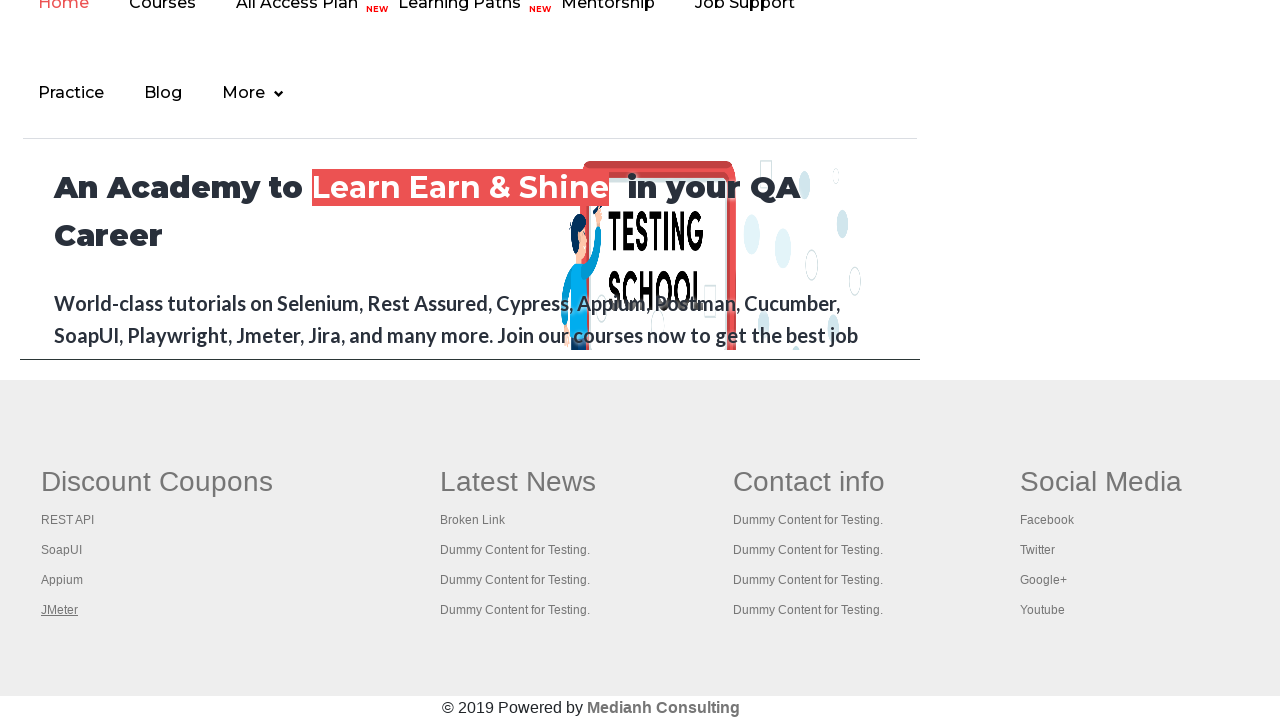

Brought tab 1 to focus
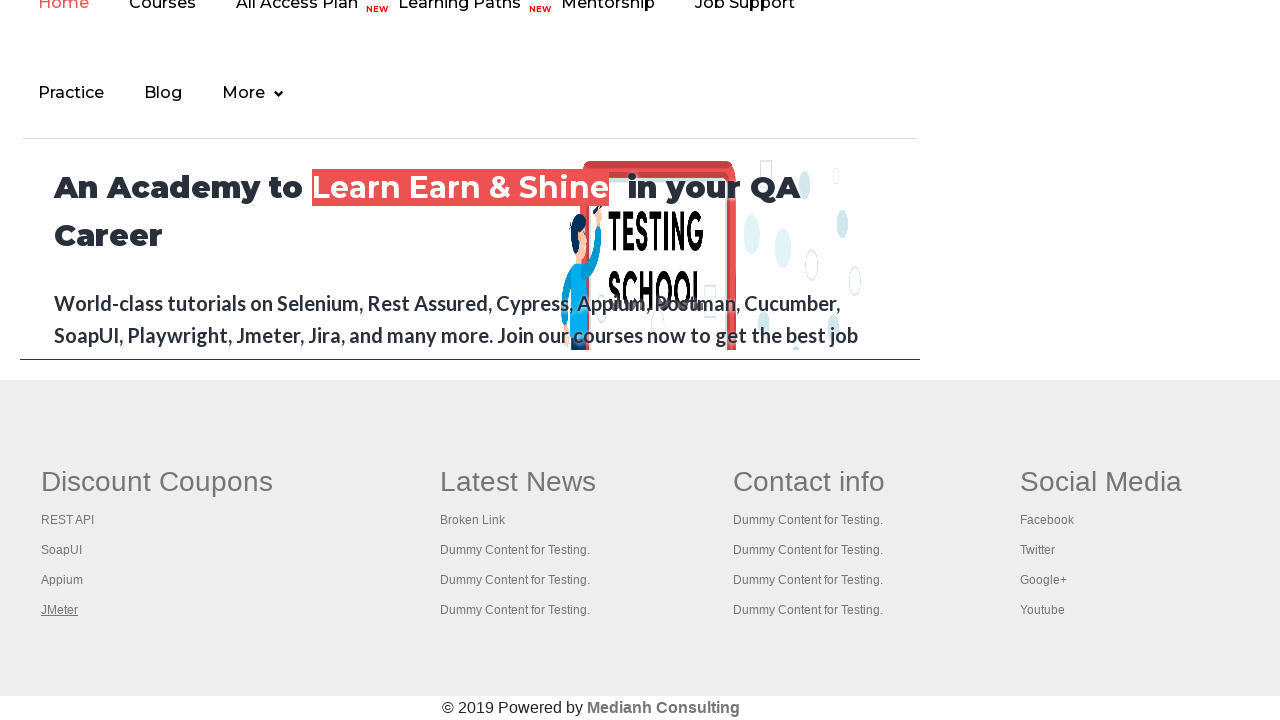

Waited for tab 1 to reach 'domcontentloaded' state
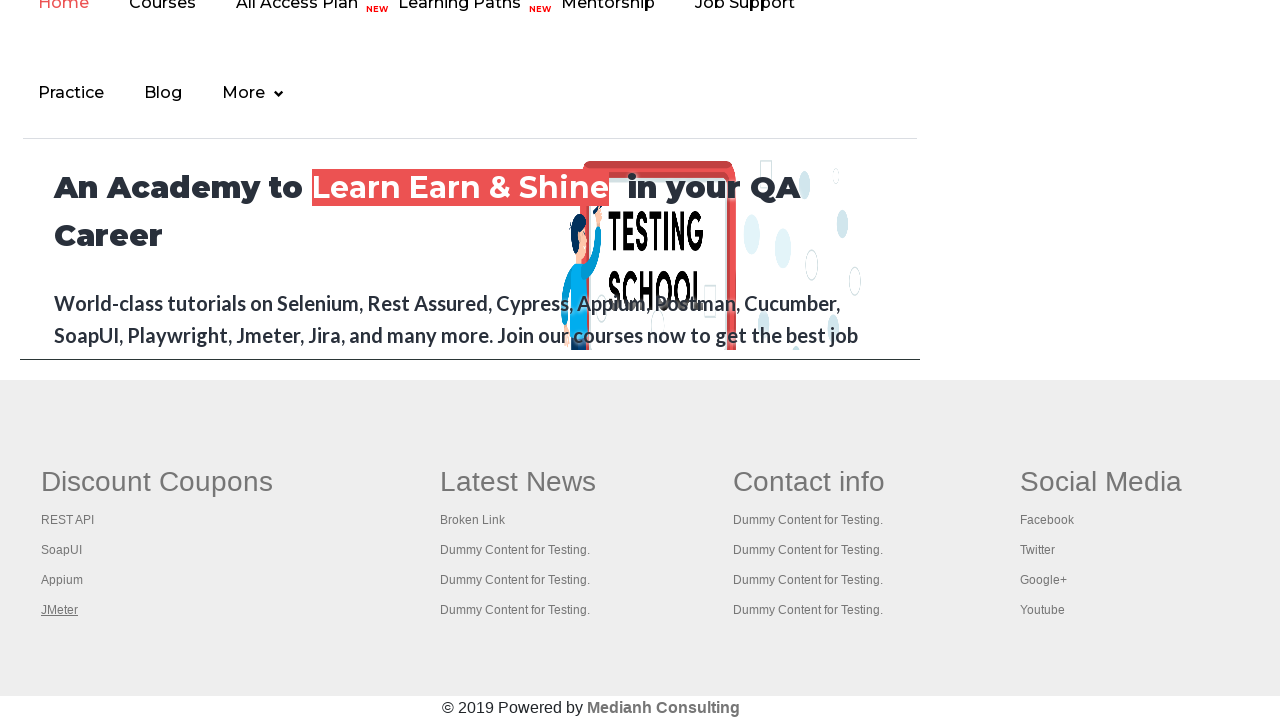

Brought tab 2 to focus
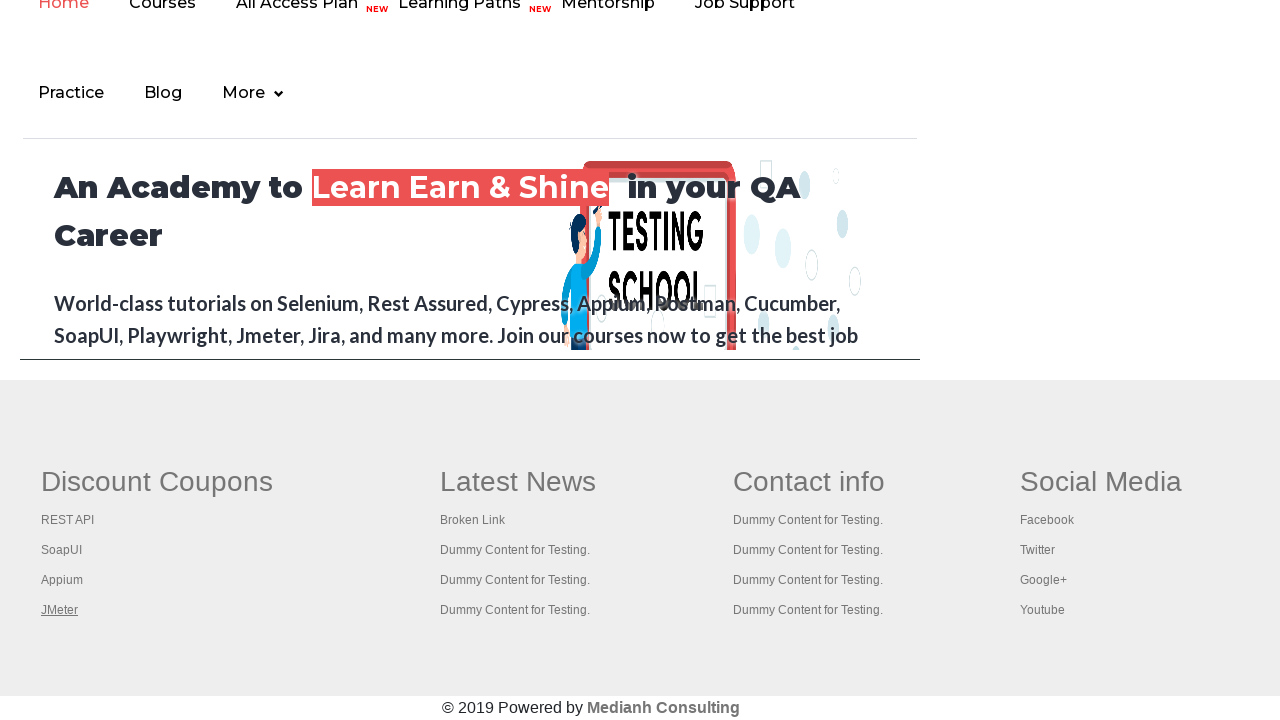

Waited for tab 2 to reach 'domcontentloaded' state
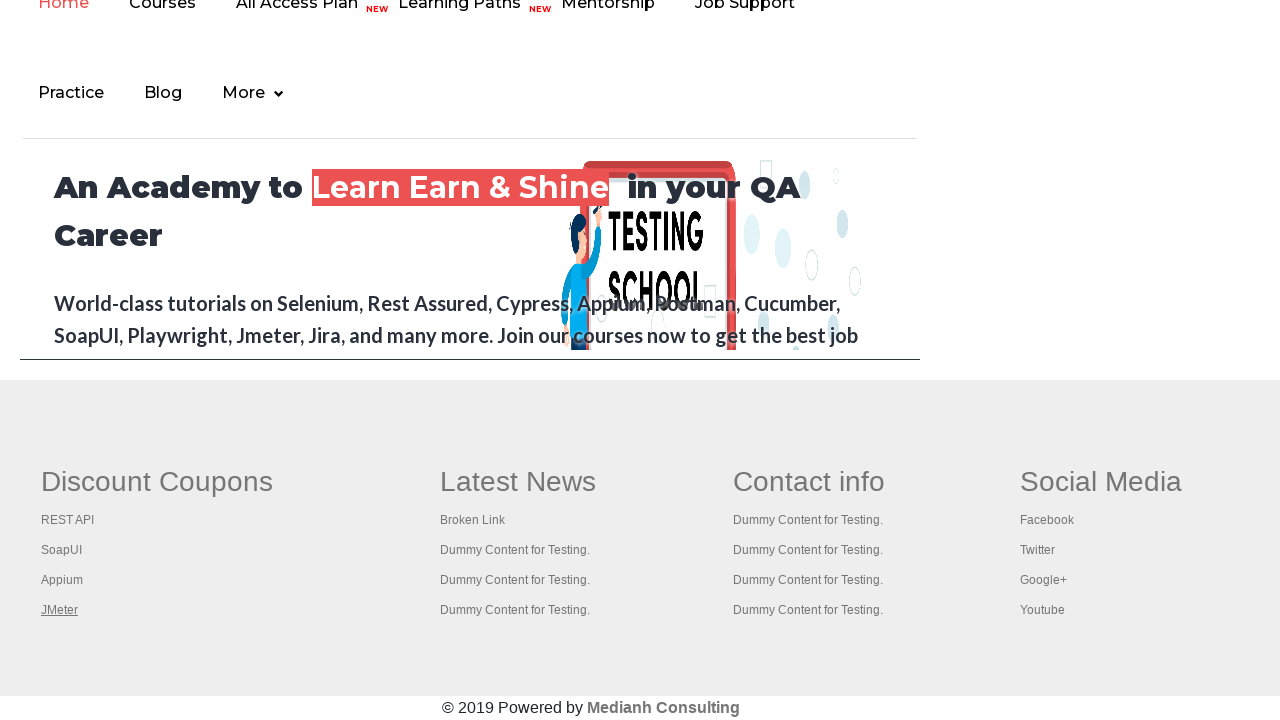

Brought tab 3 to focus
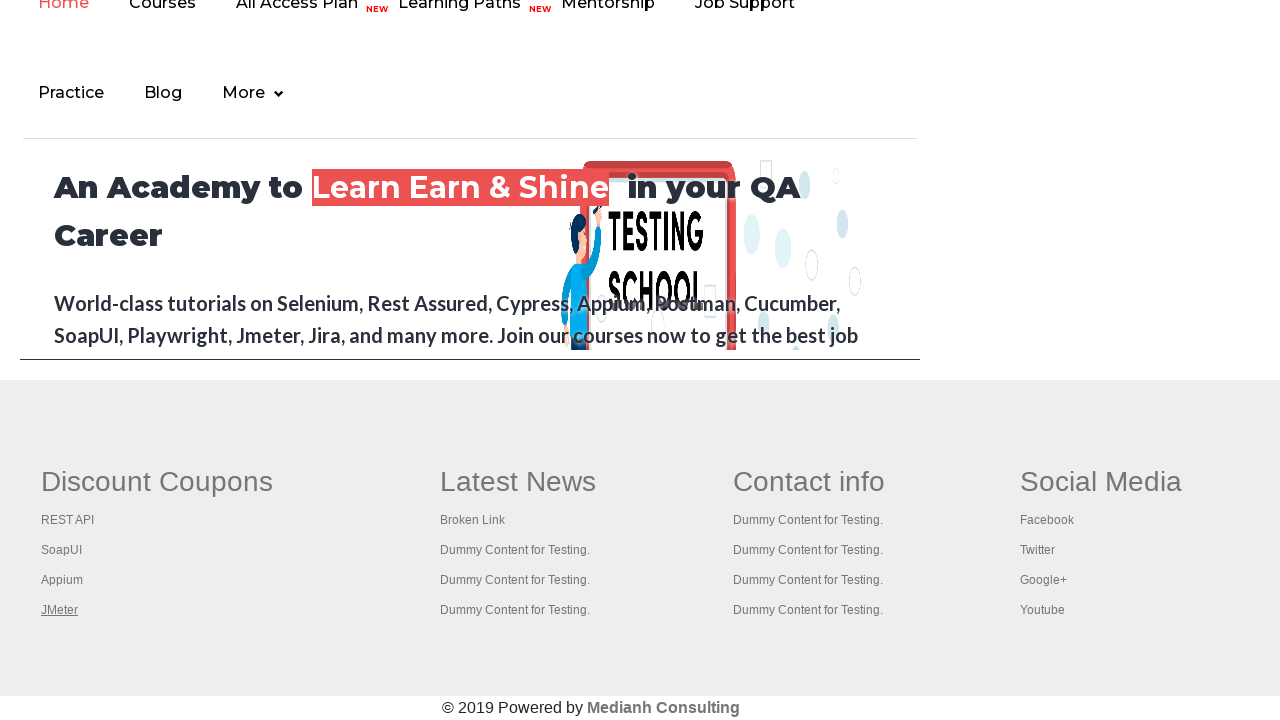

Waited for tab 3 to reach 'domcontentloaded' state
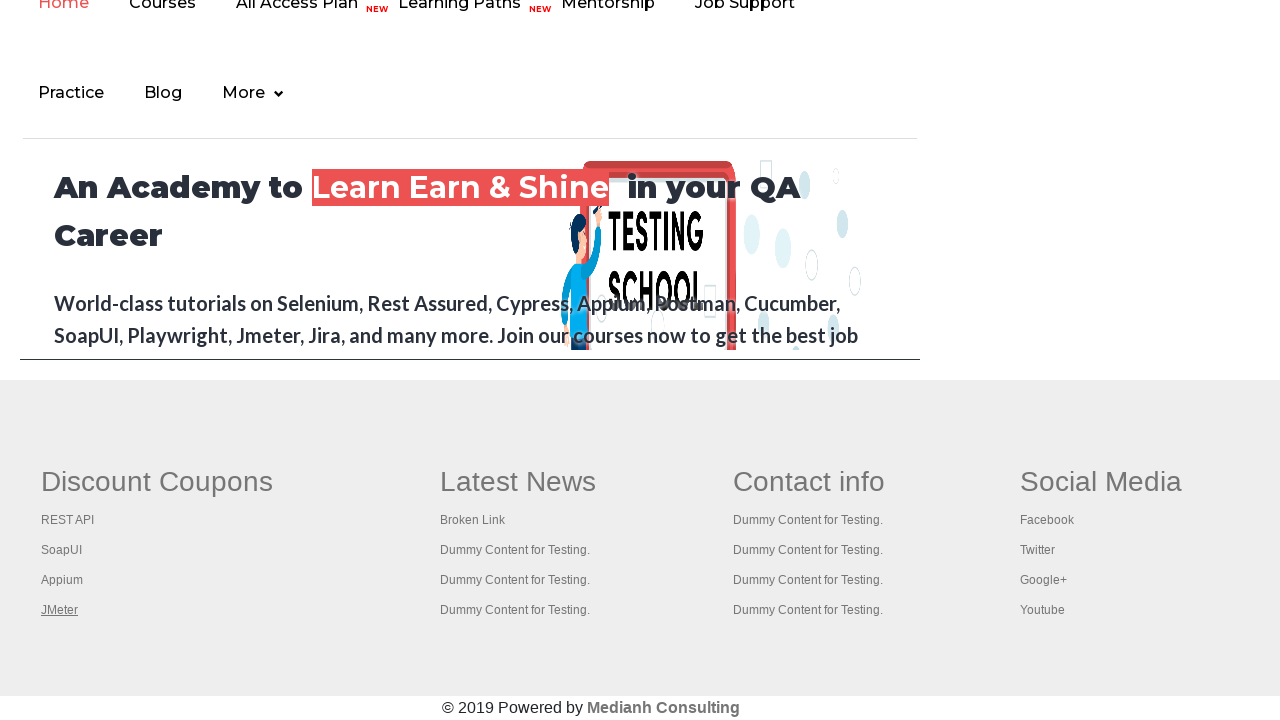

Brought tab 4 to focus
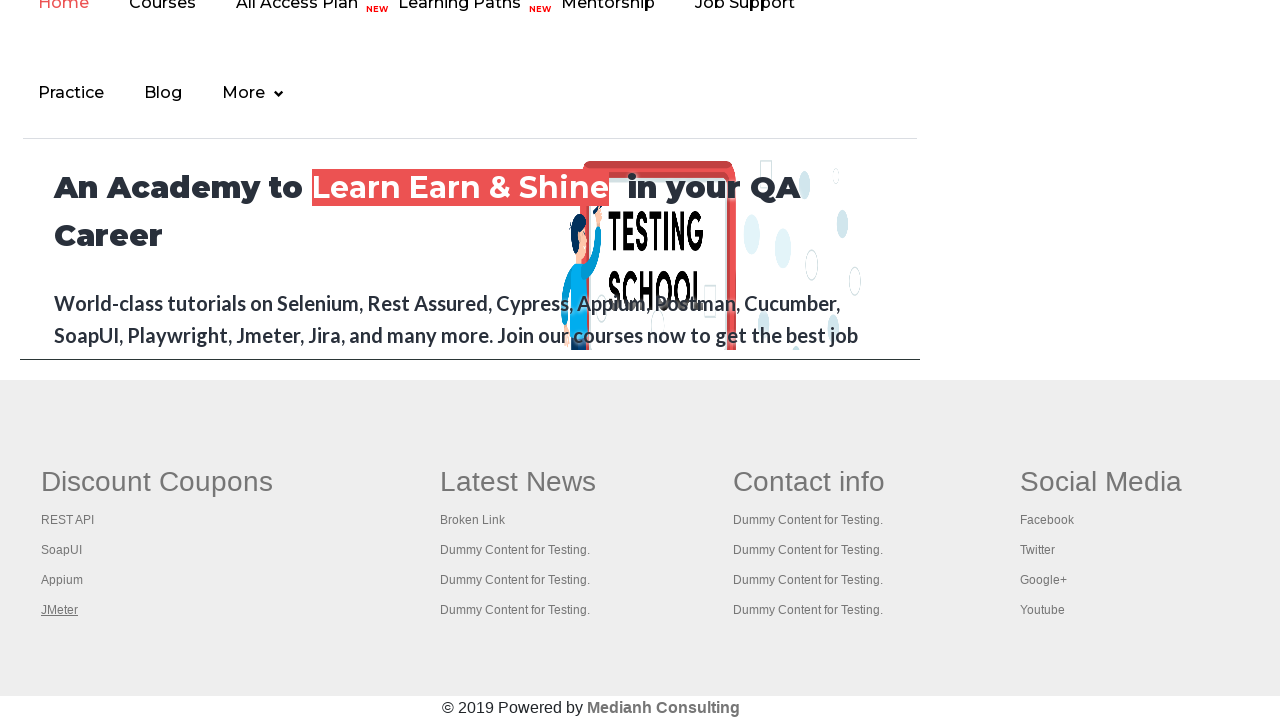

Waited for tab 4 to reach 'domcontentloaded' state
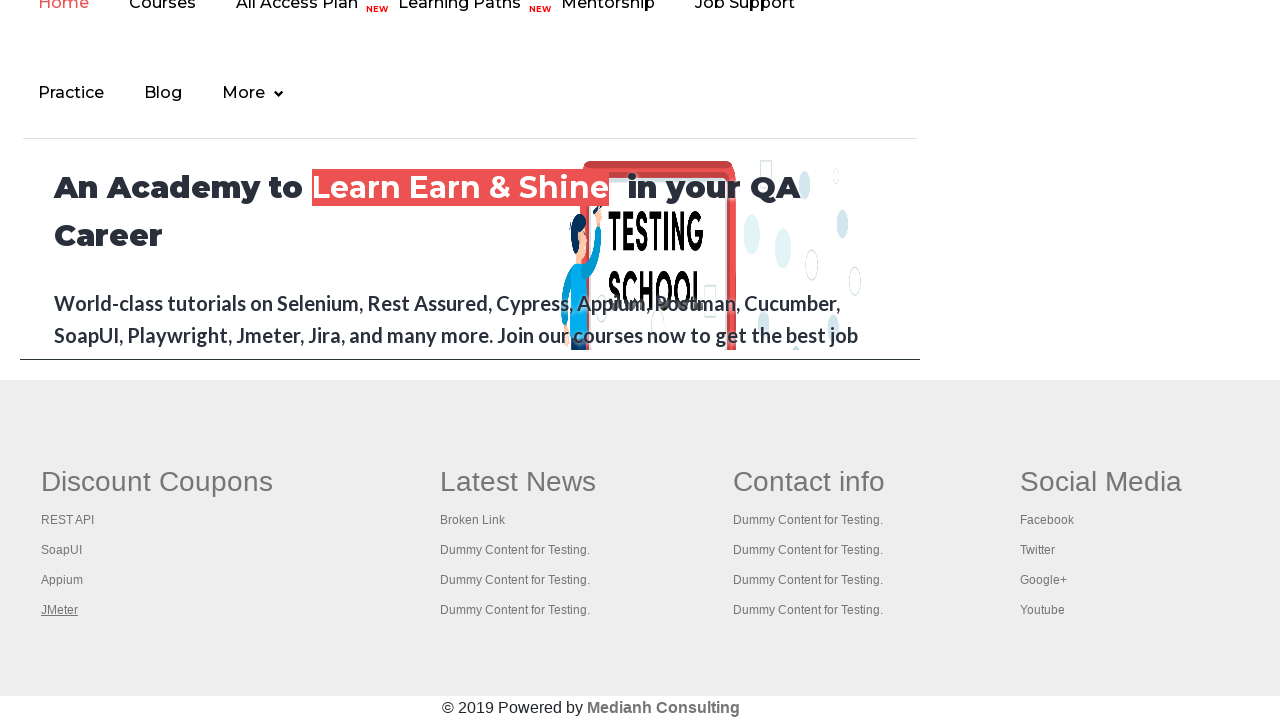

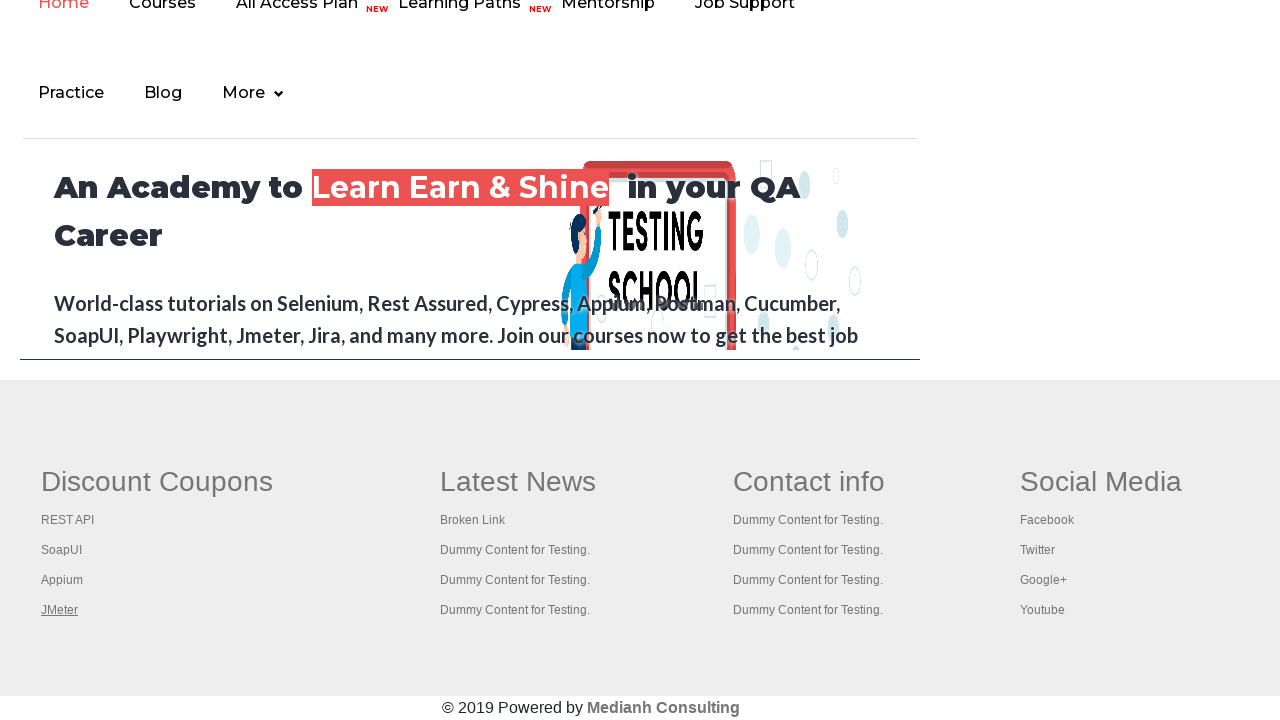